Tests handling multiple browser windows by clicking a link that opens a new window, switching to the new window, verifying its content, closing it, and switching back to the original window.

Starting URL: https://the-internet.herokuapp.com/windows

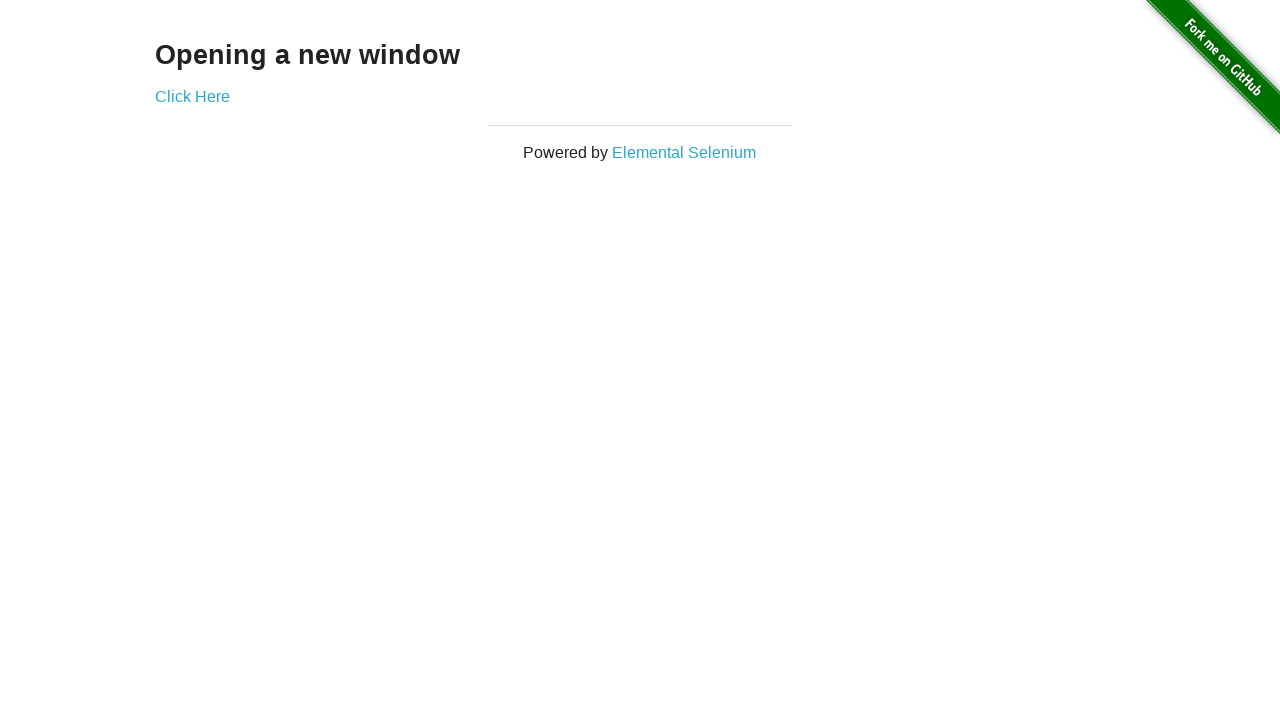

Clicked 'Click Here' link to open a new window at (192, 96) on text=Click Here
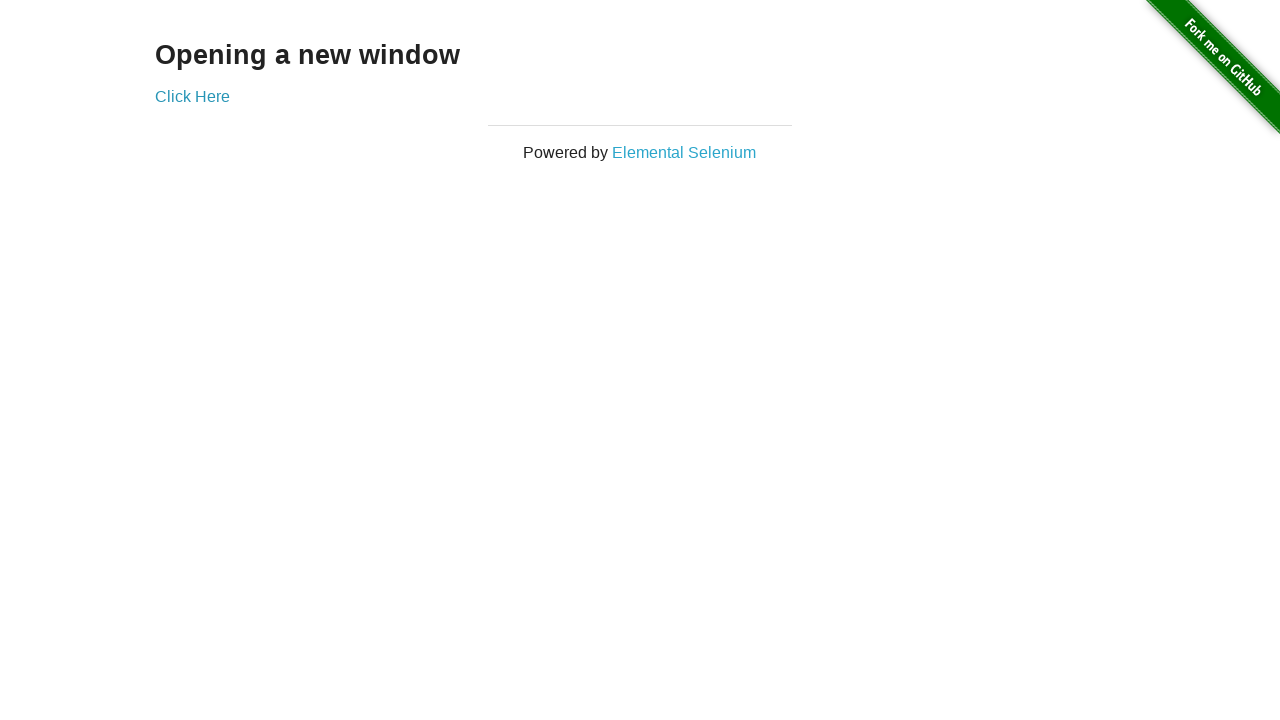

New window opened and page object obtained
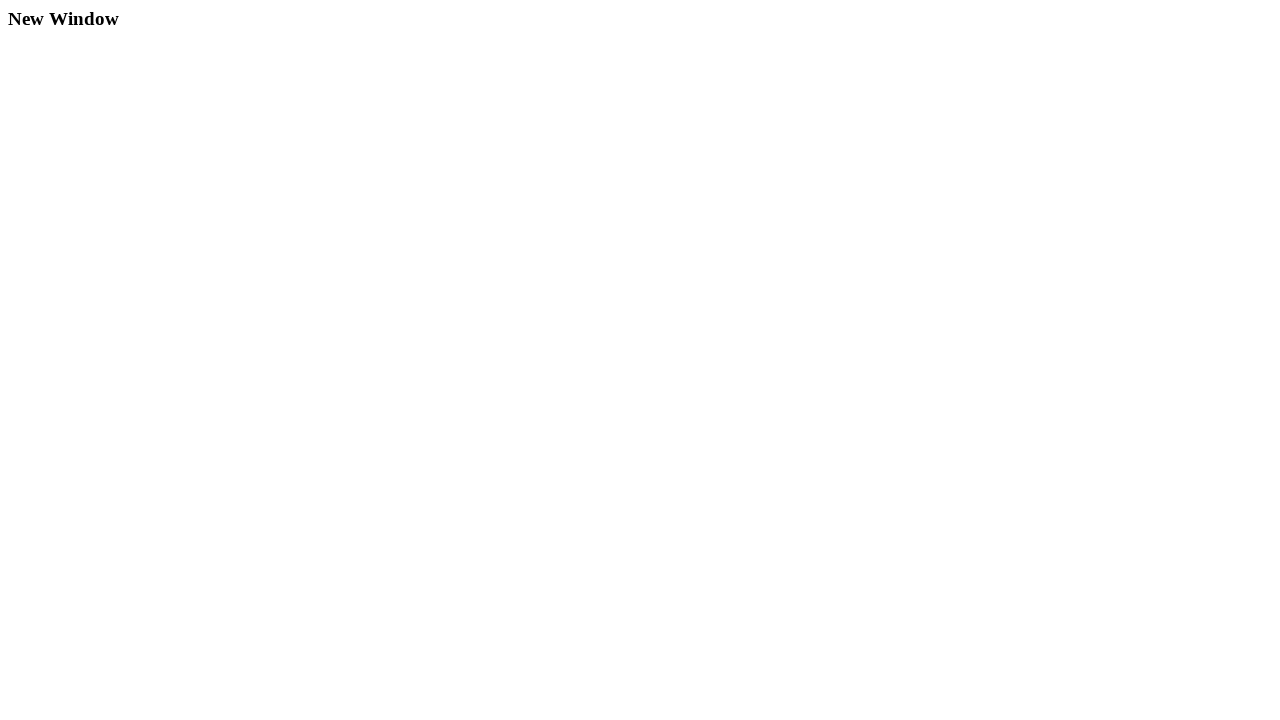

New window page load state completed
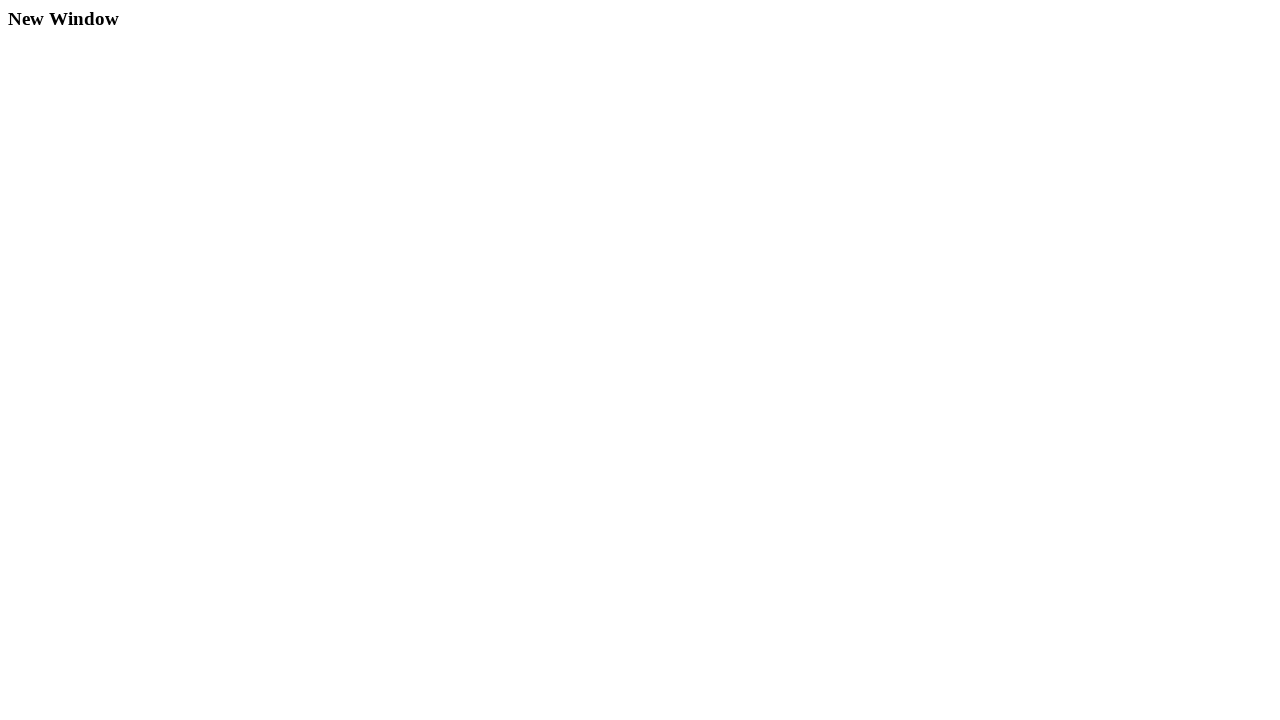

Verified 'New Window' text is present in new window content
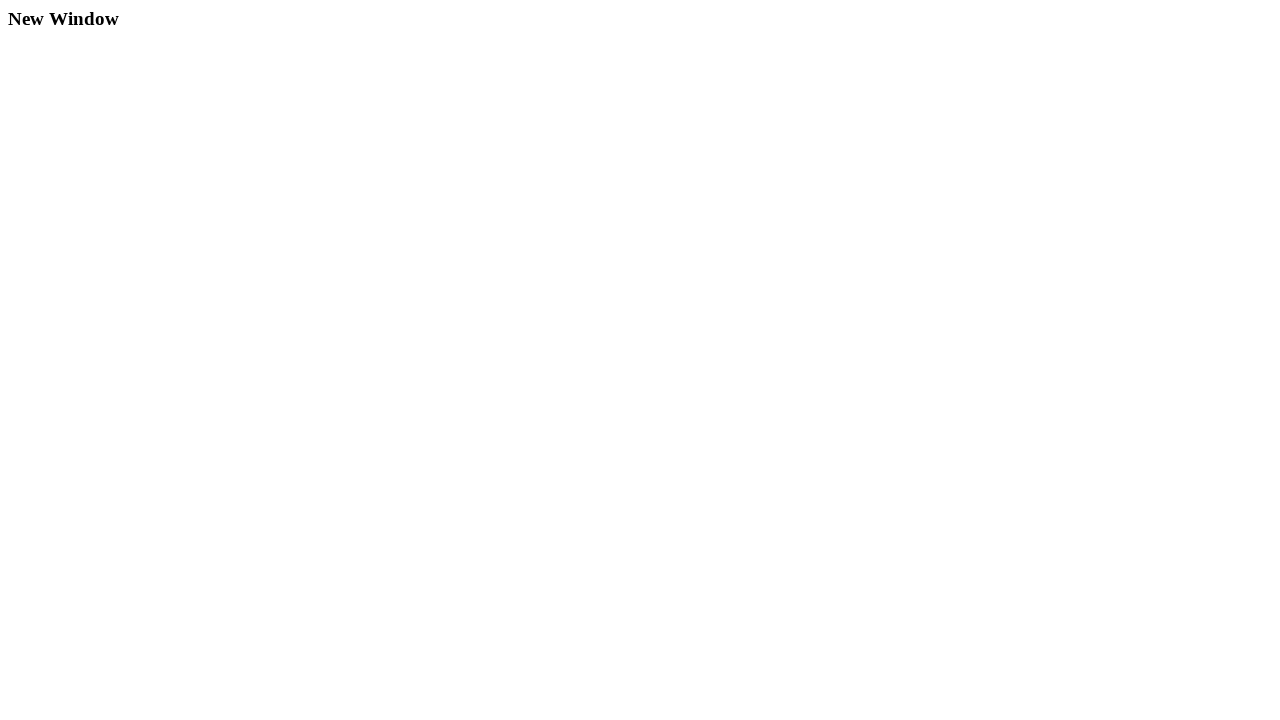

Closed the new window
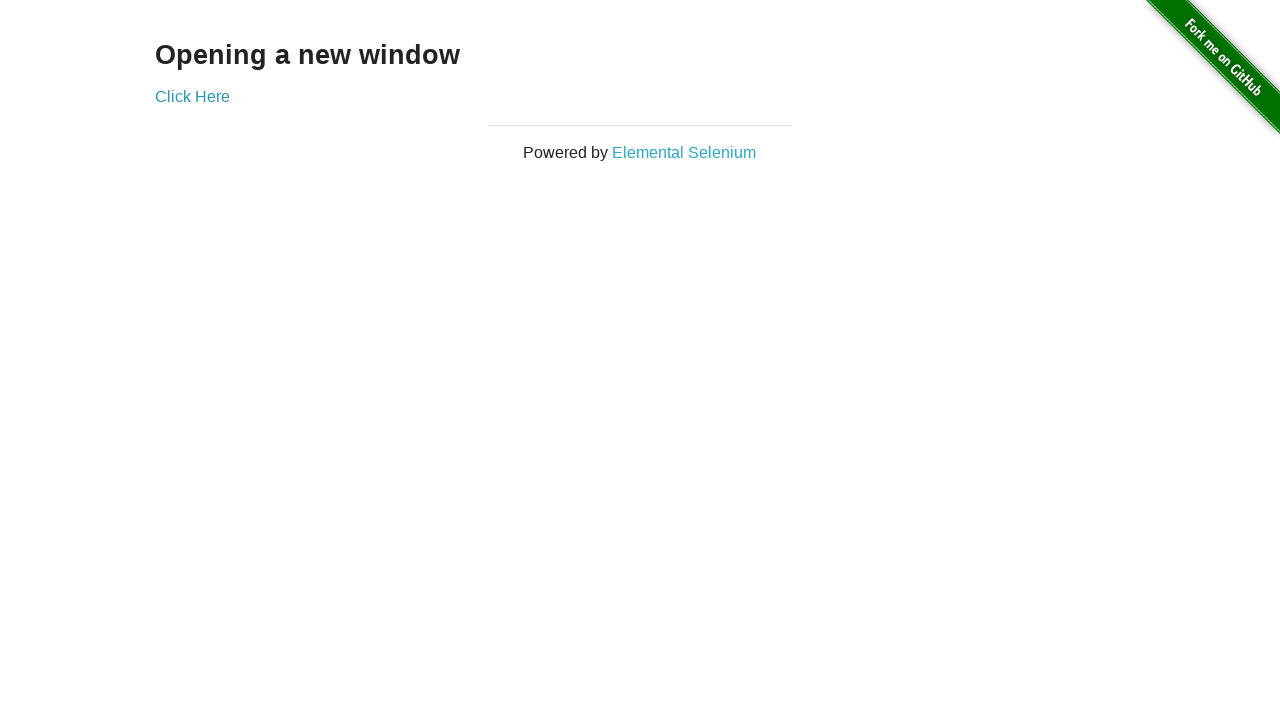

Verified original window still contains expected content
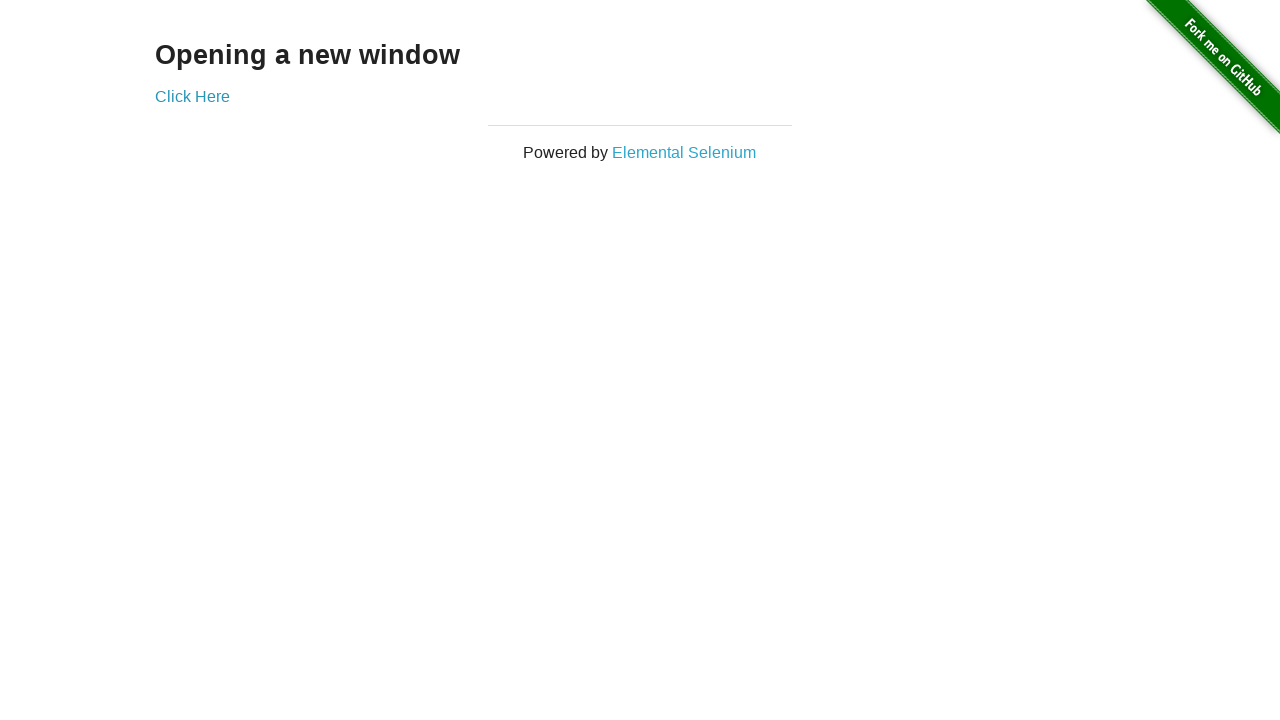

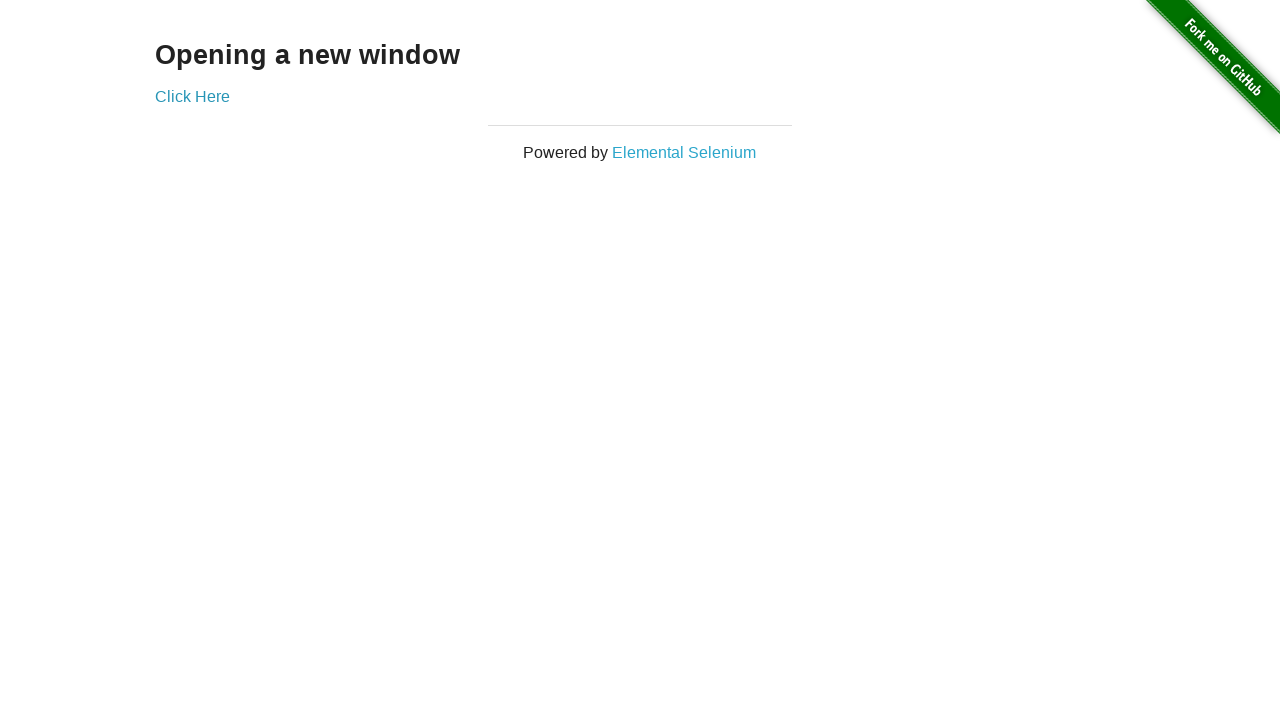